Tests opening a new tab, switching to it, and then switching back to the parent tab

Starting URL: https://www.tutorialspoint.com/selenium/practice/browser-windows.php

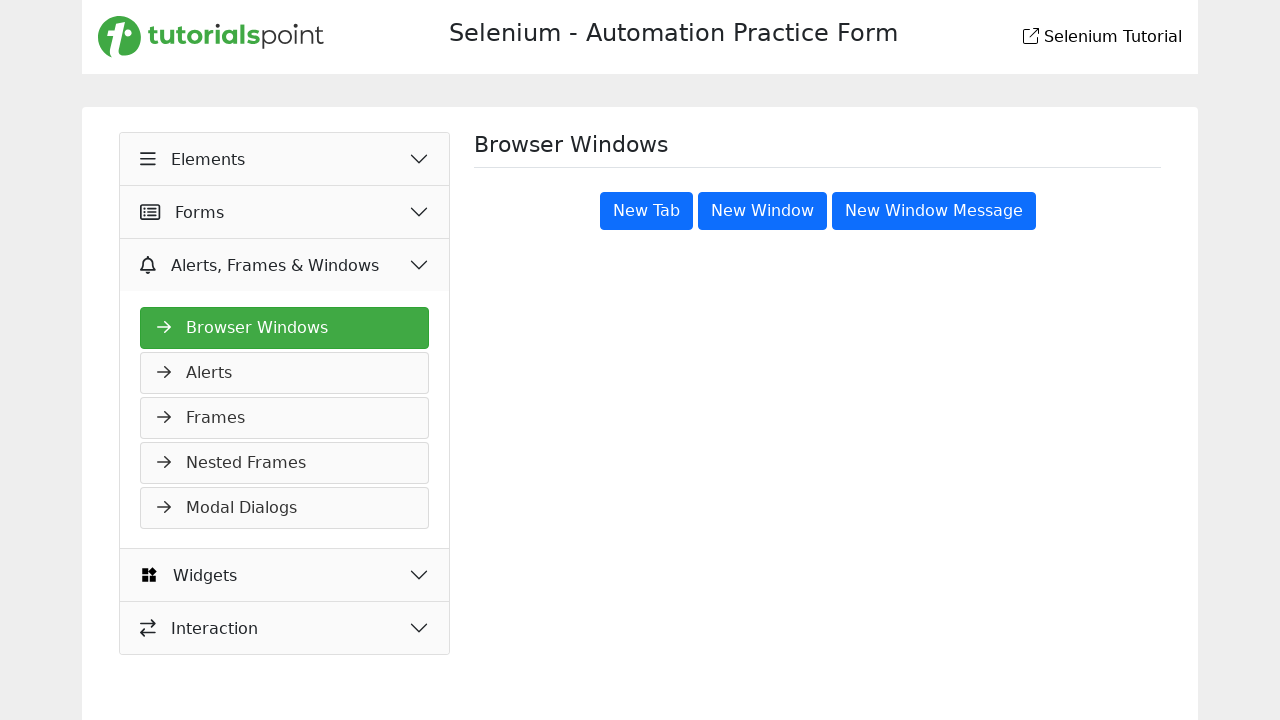

Stored reference to parent tab
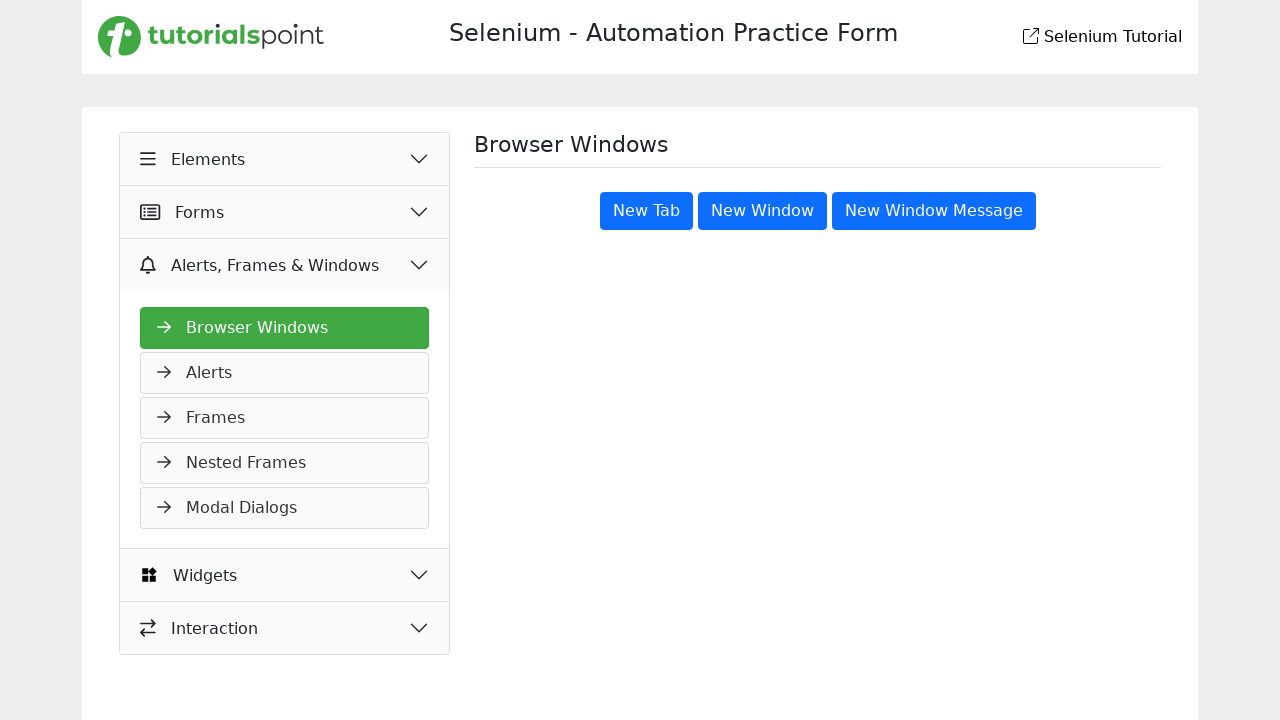

Clicked 'New Tab' button to open a new tab at (646, 211) on xpath=//button[text()='New Tab']
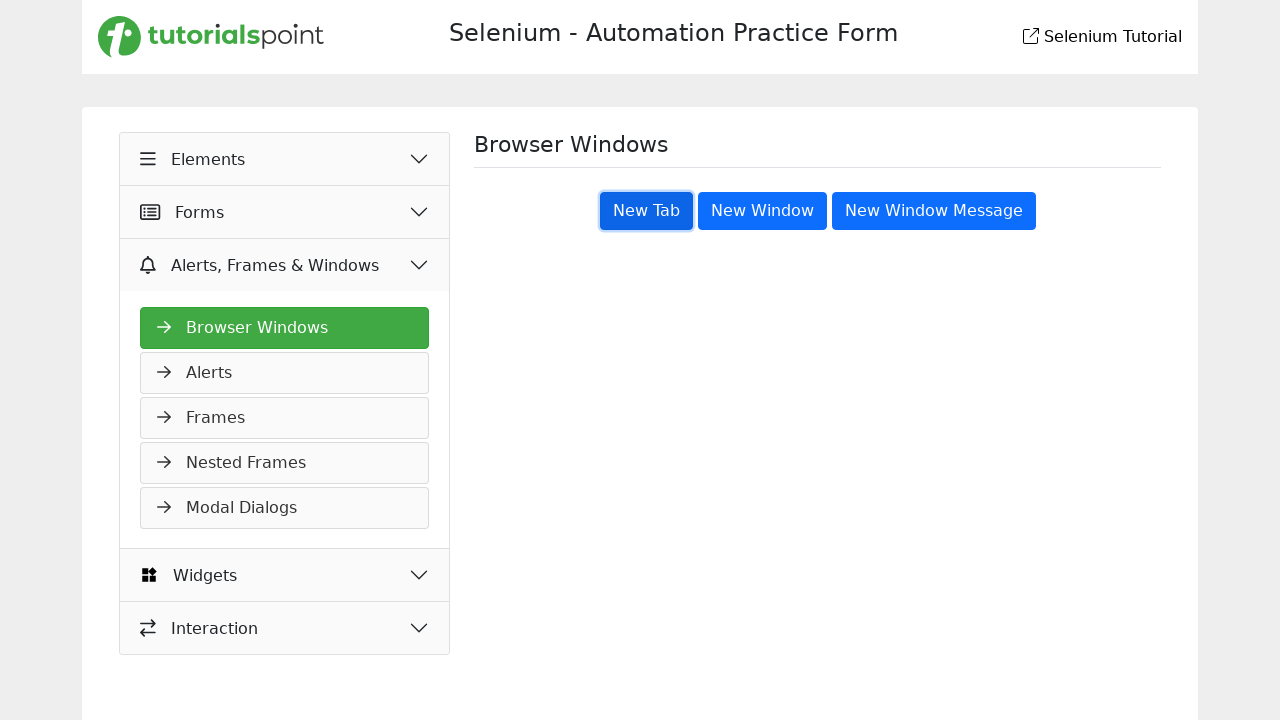

Waited 2 seconds for new tab to open
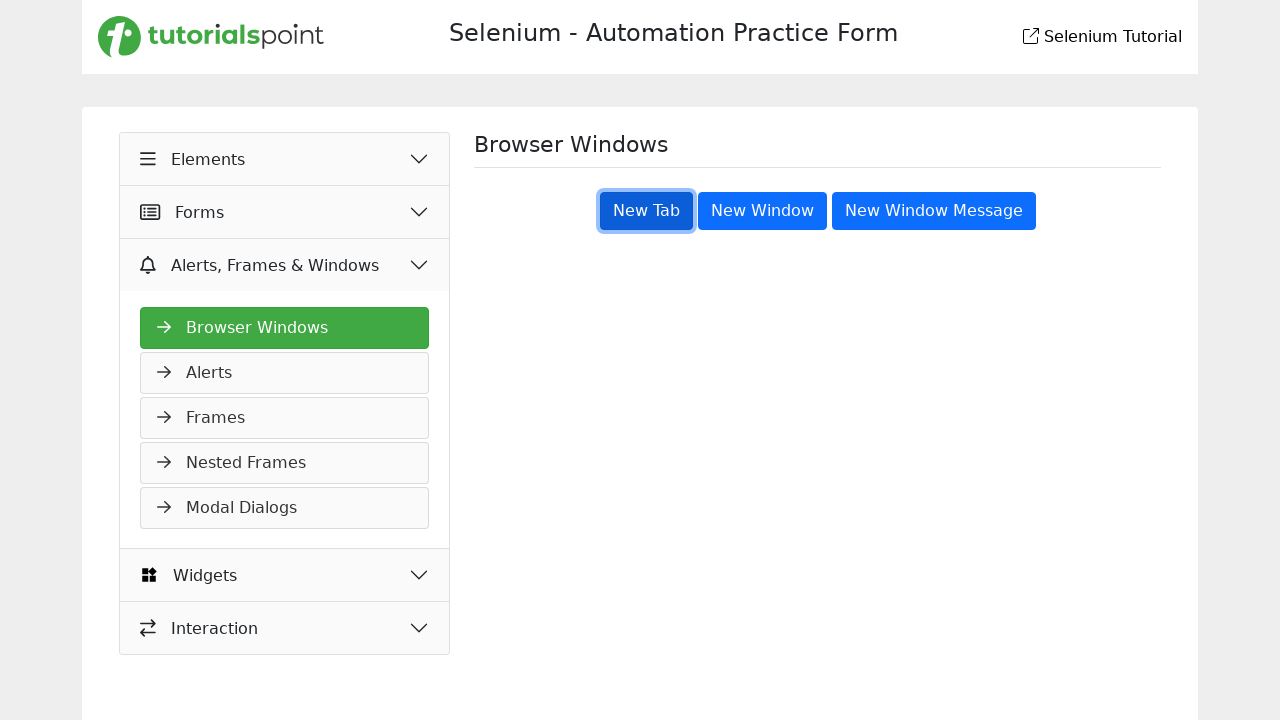

Retrieved all open pages/tabs from context
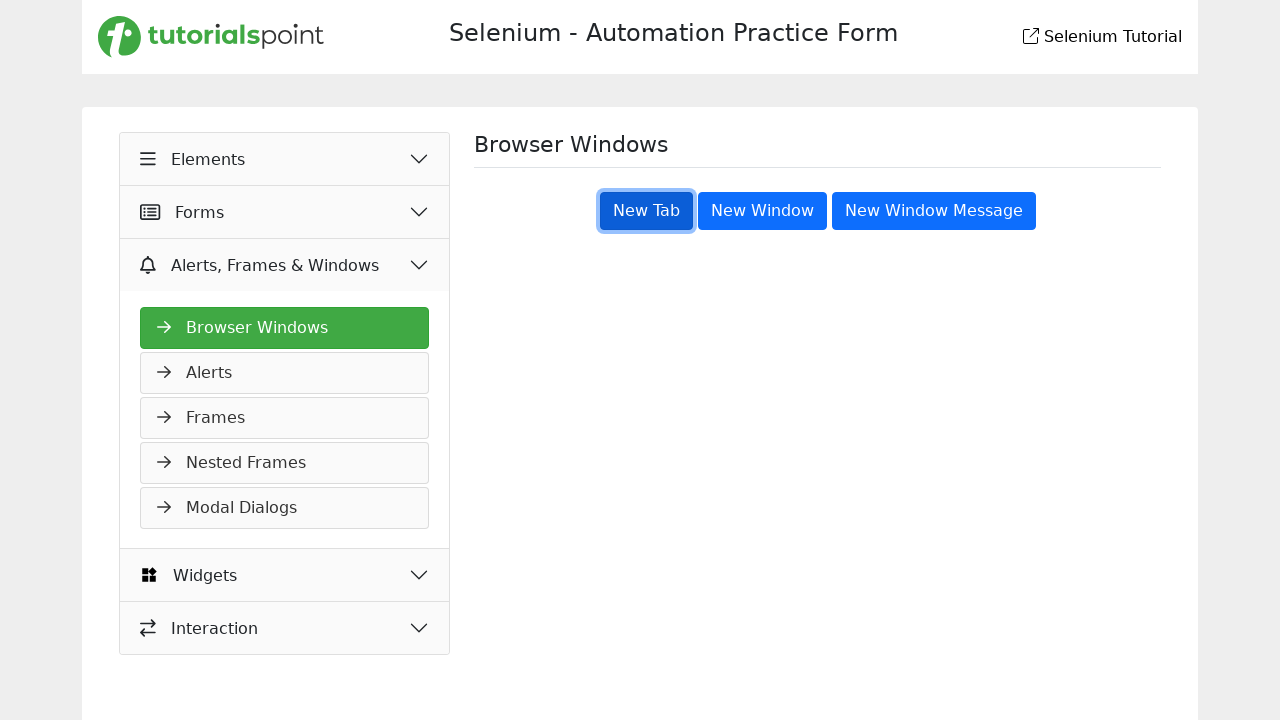

Closed the new tab and switched back to parent tab
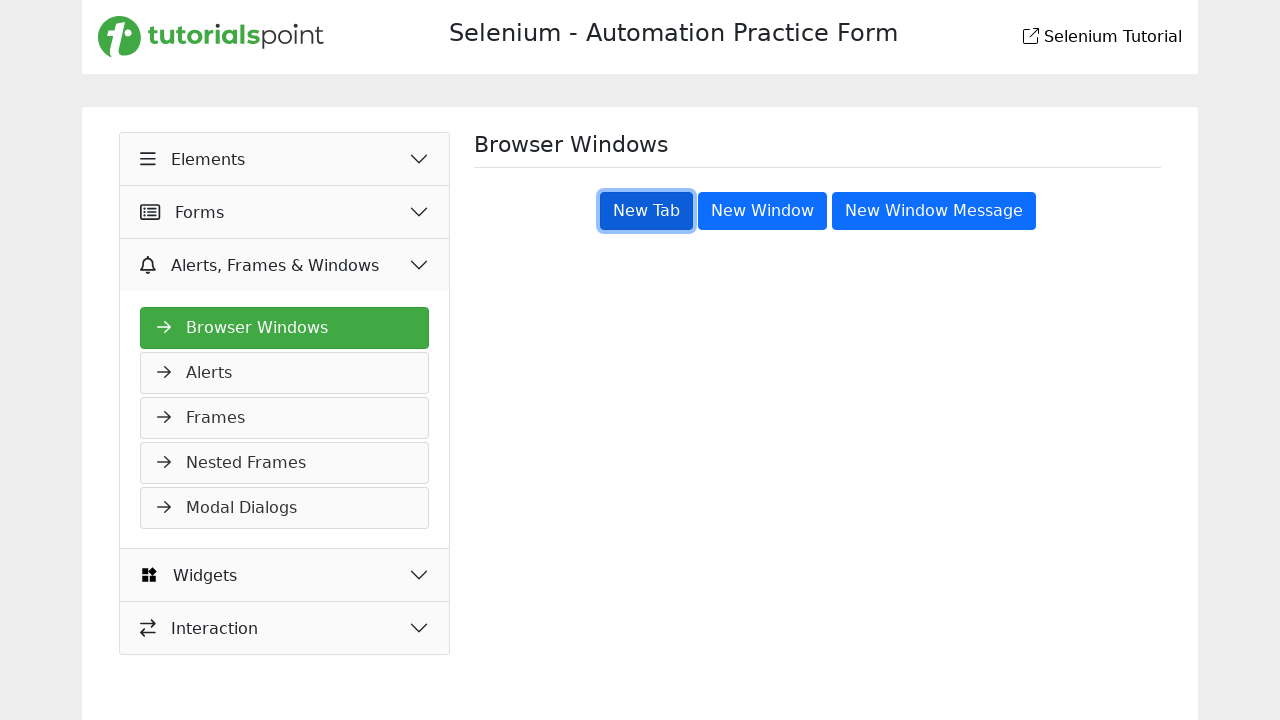

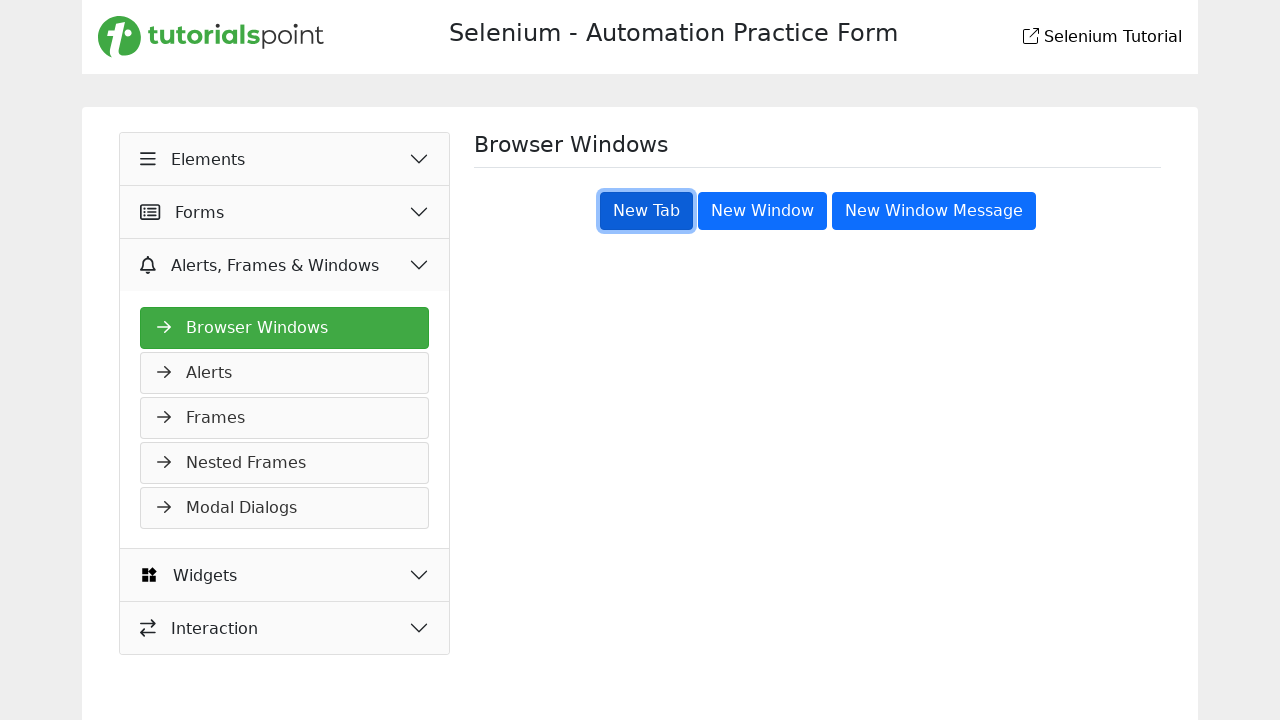